Tests the login button validation by clicking the login button without entering credentials and verifying that an error message is displayed

Starting URL: https://www.saucedemo.com/

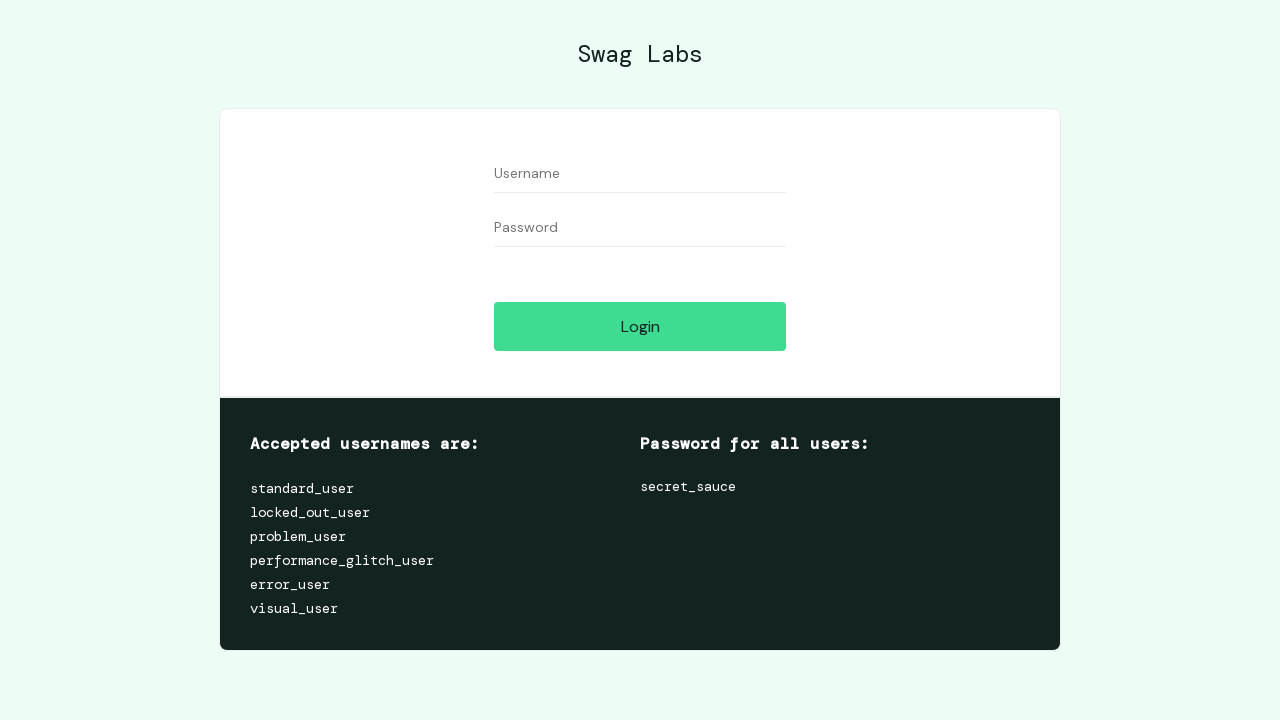

Clicked login button without entering credentials at (640, 326) on #login-button
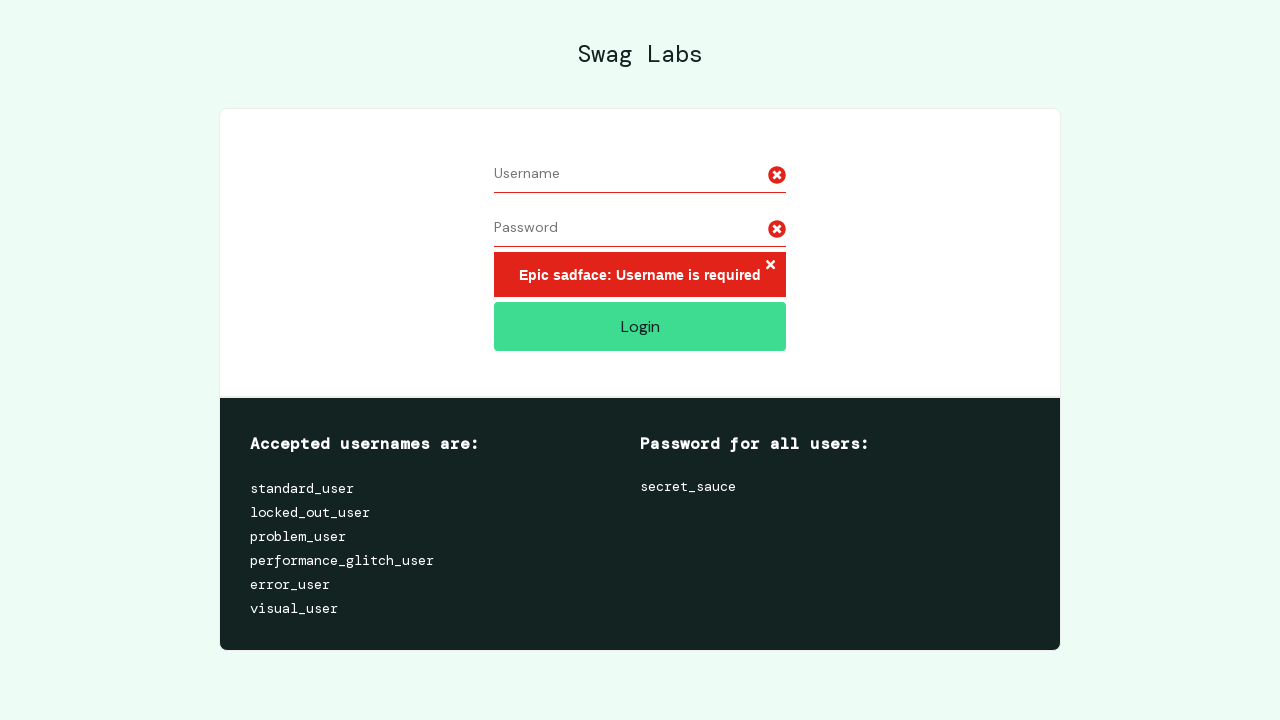

Error message container appeared
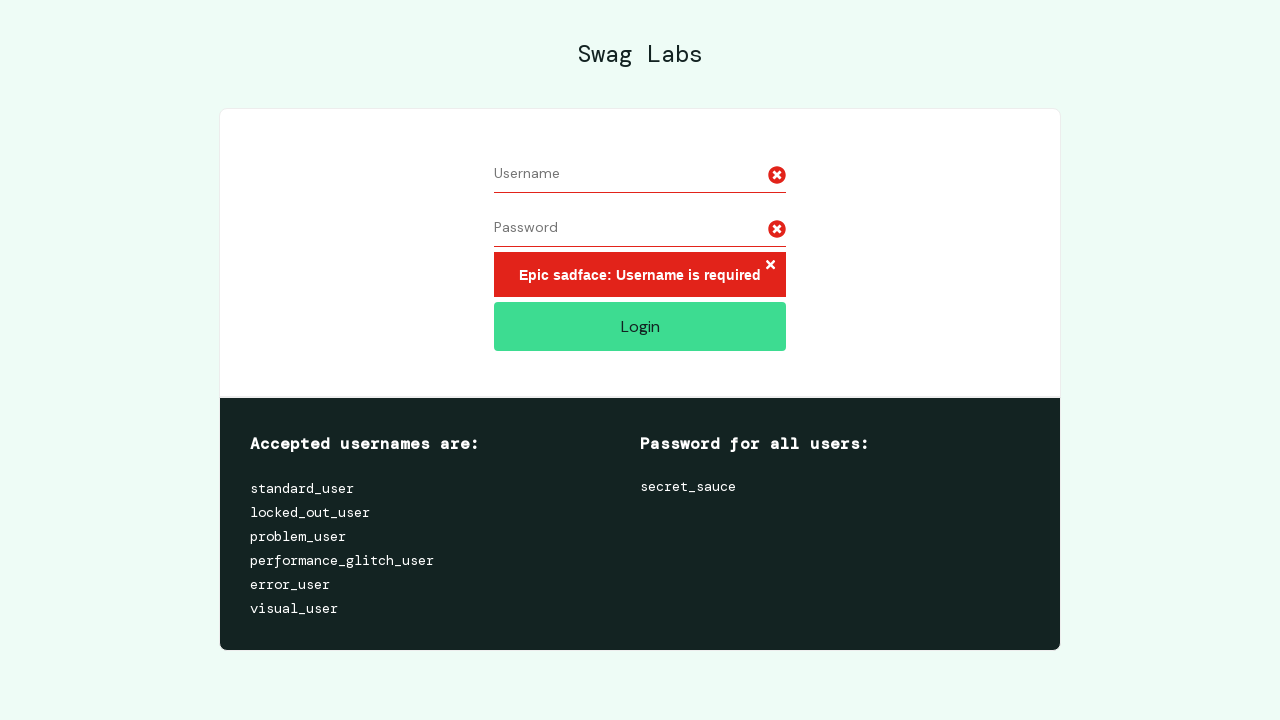

Verified URL remained at https://www.saucedemo.com/
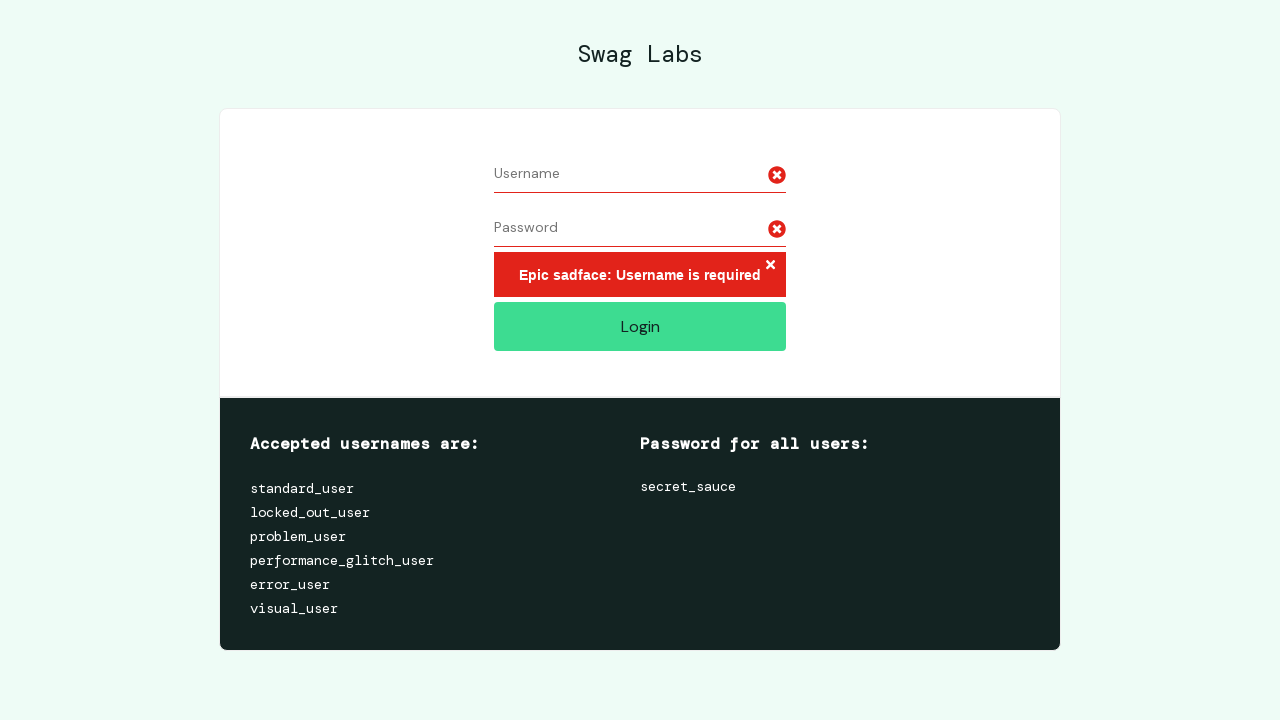

Retrieved error message text content
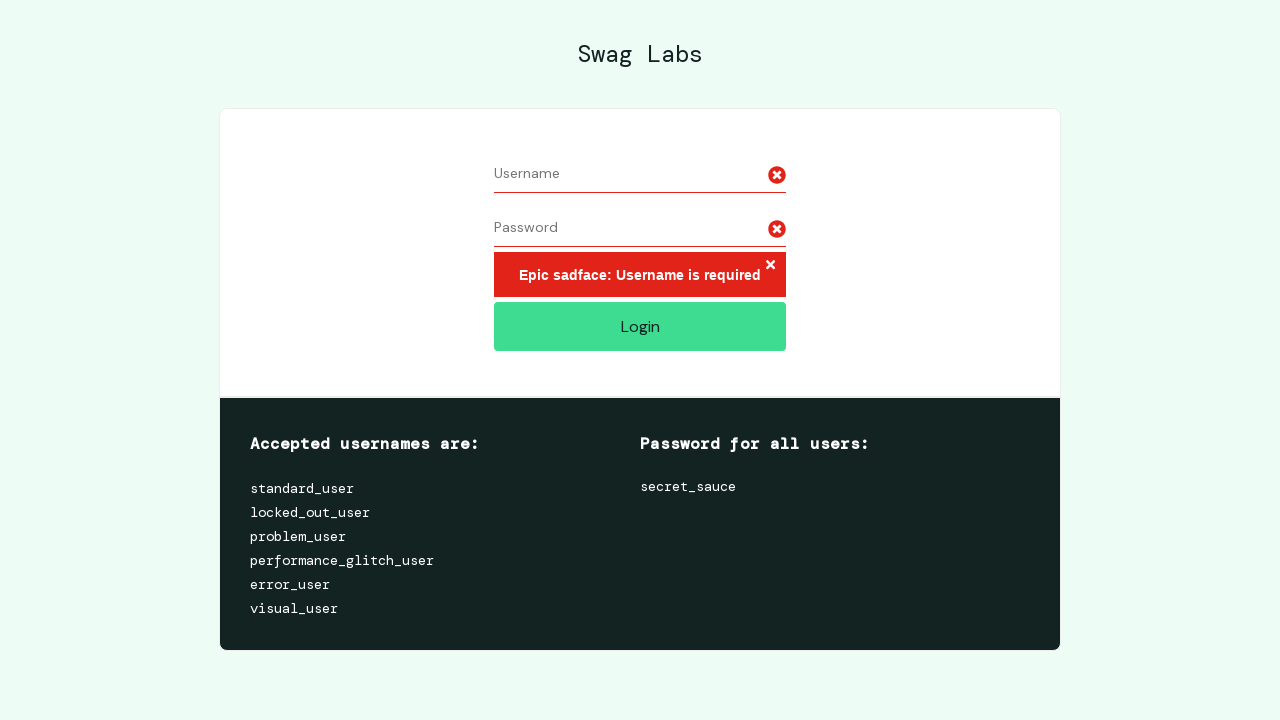

Verified error message displays 'Epic sadface: Username is required'
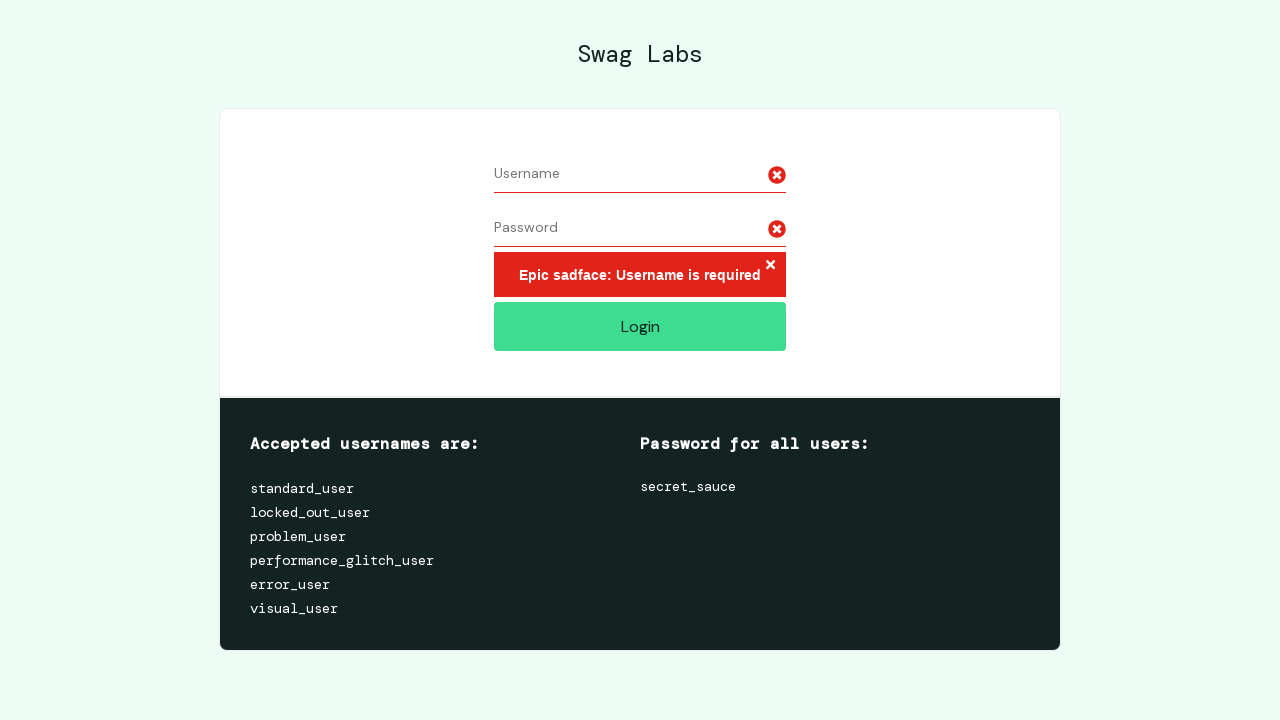

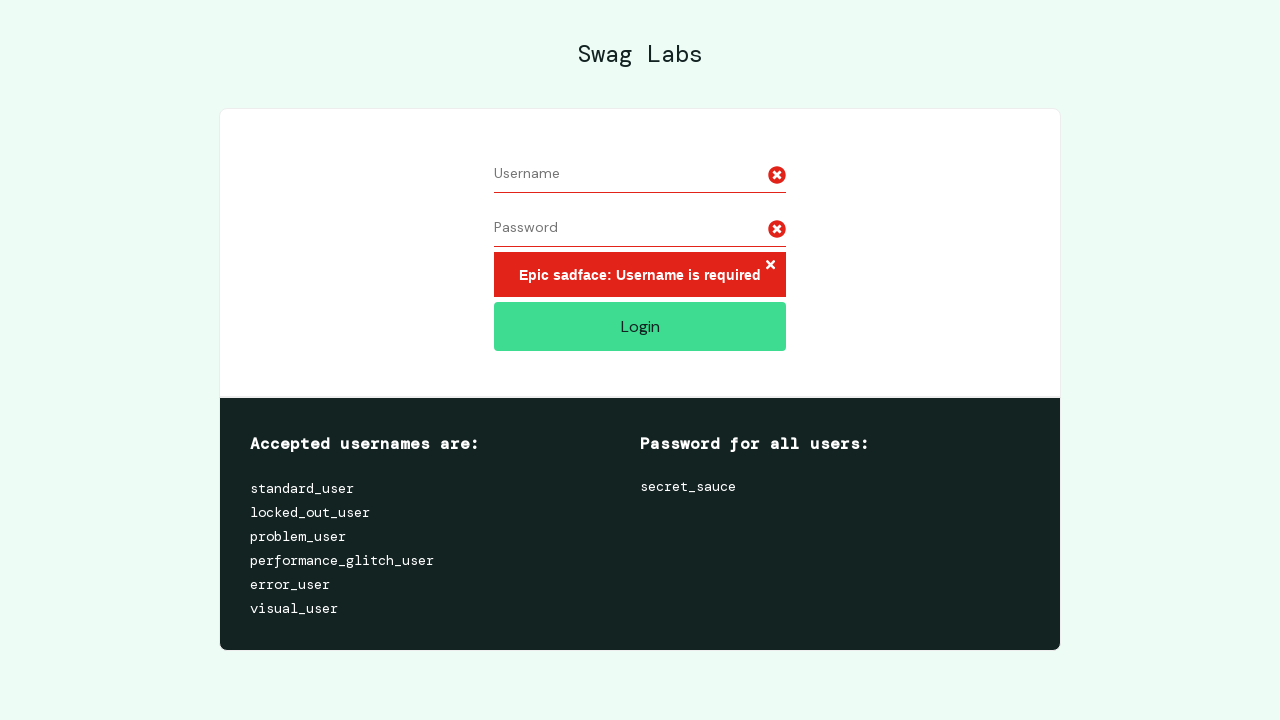